Tests time period filter by selecting "Pēdējās 3 dienās" (Last 3 days) and performing a search.

Starting URL: https://www.ss.lv/lv/search/

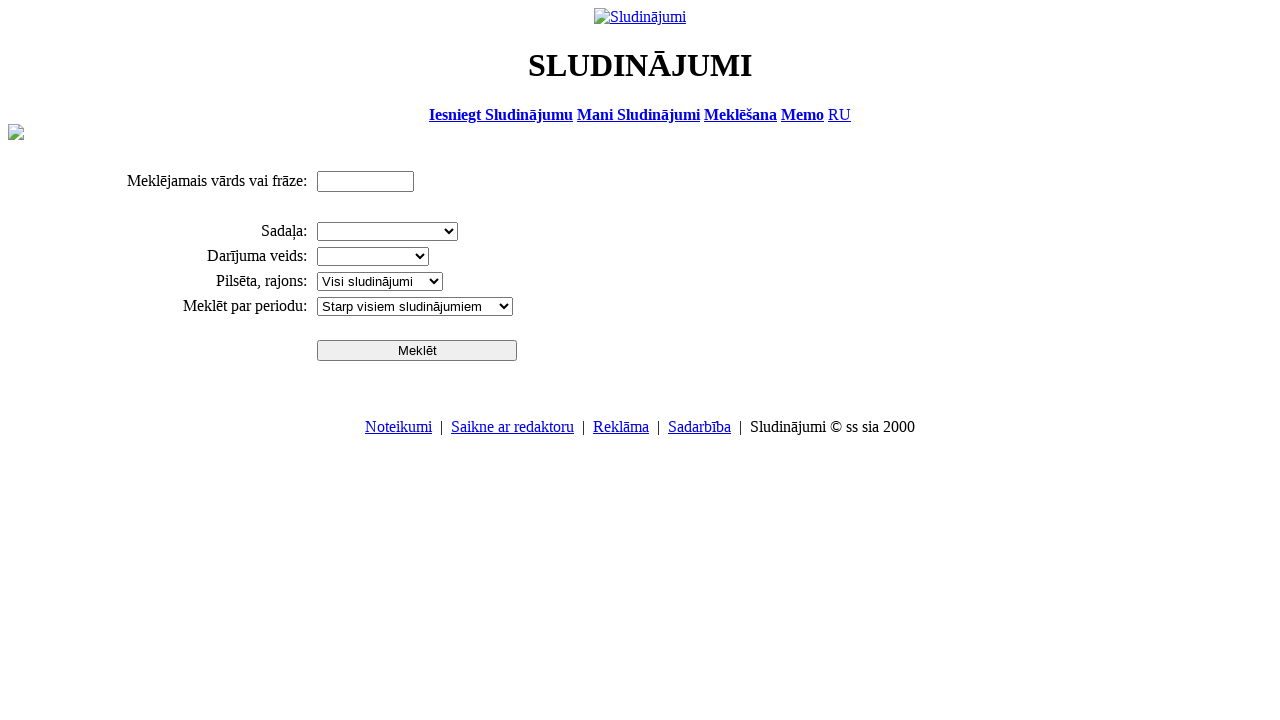

Selected 'Pēdējās 3 dienās' (Last 3 days) from time period dropdown on select[name='pr']
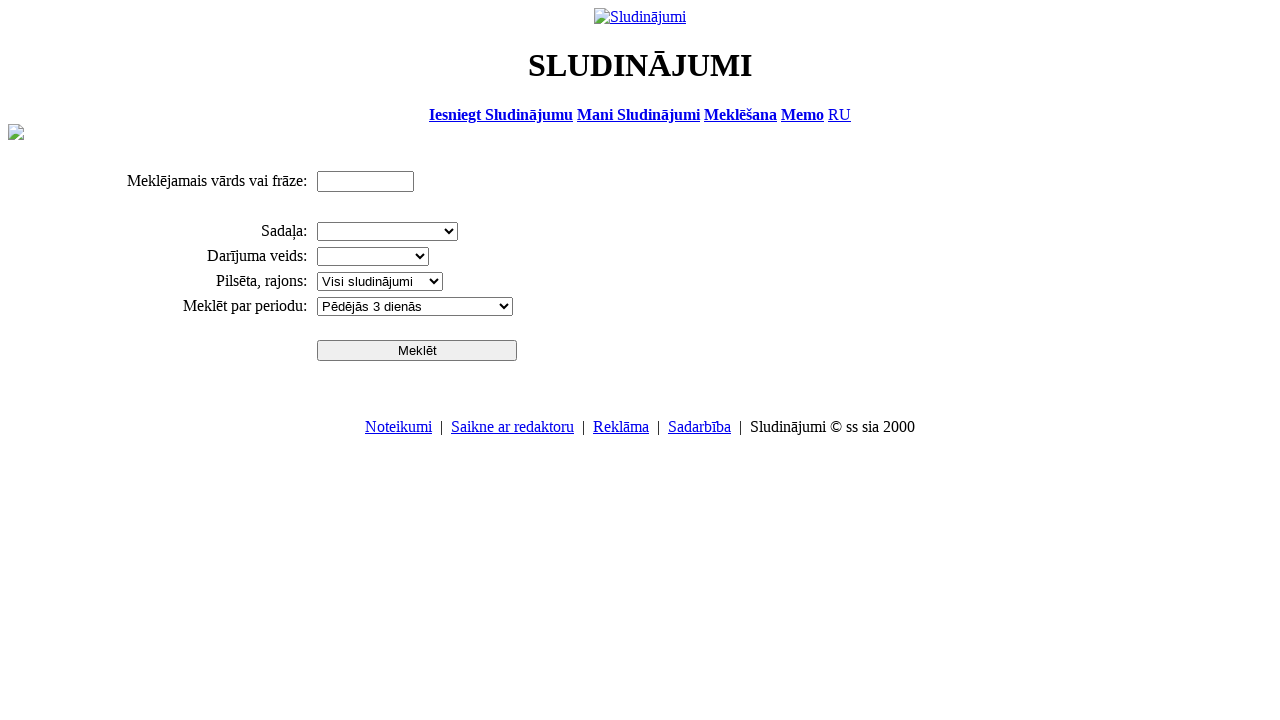

Clicked search button to perform search with time filter at (417, 350) on #sbtn
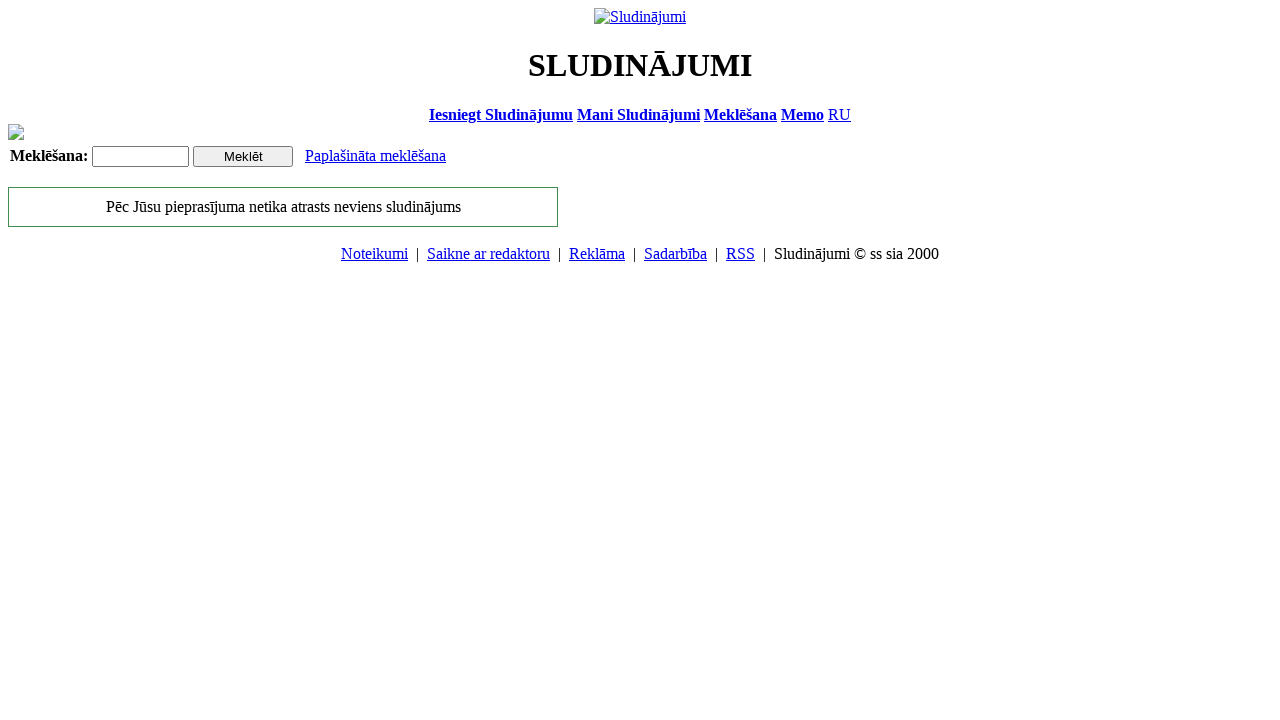

Search results loaded and network idle
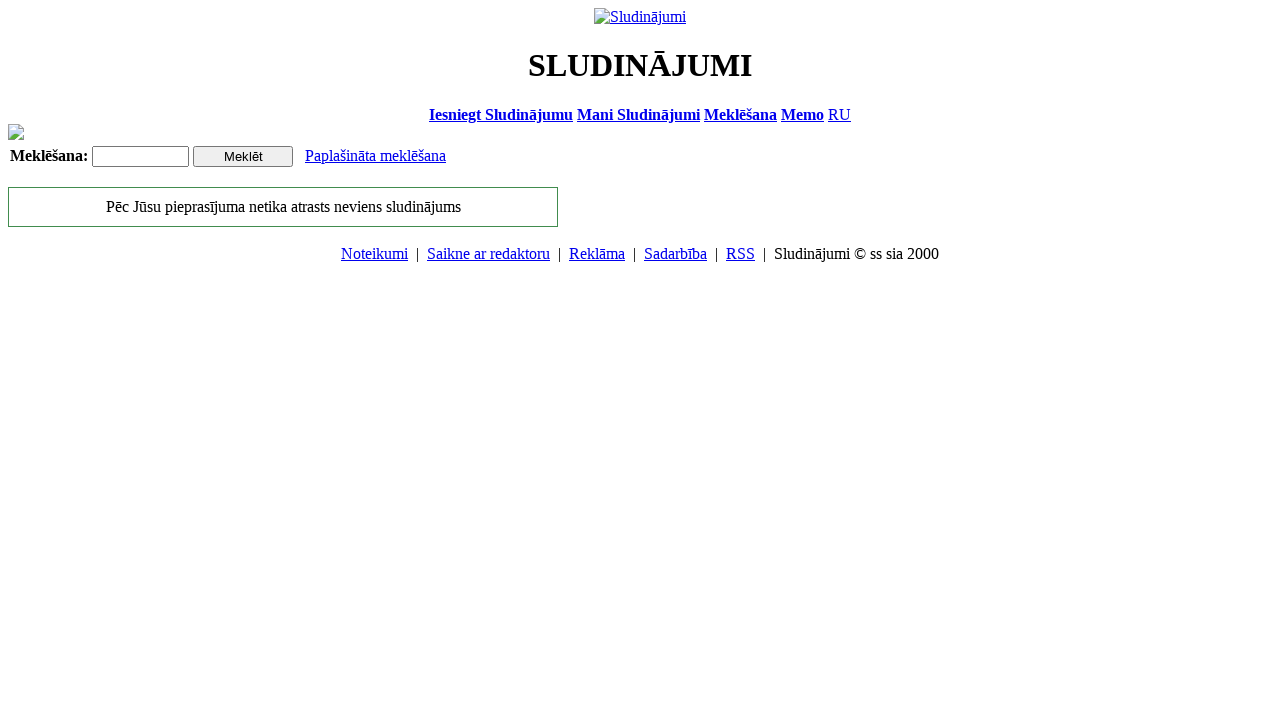

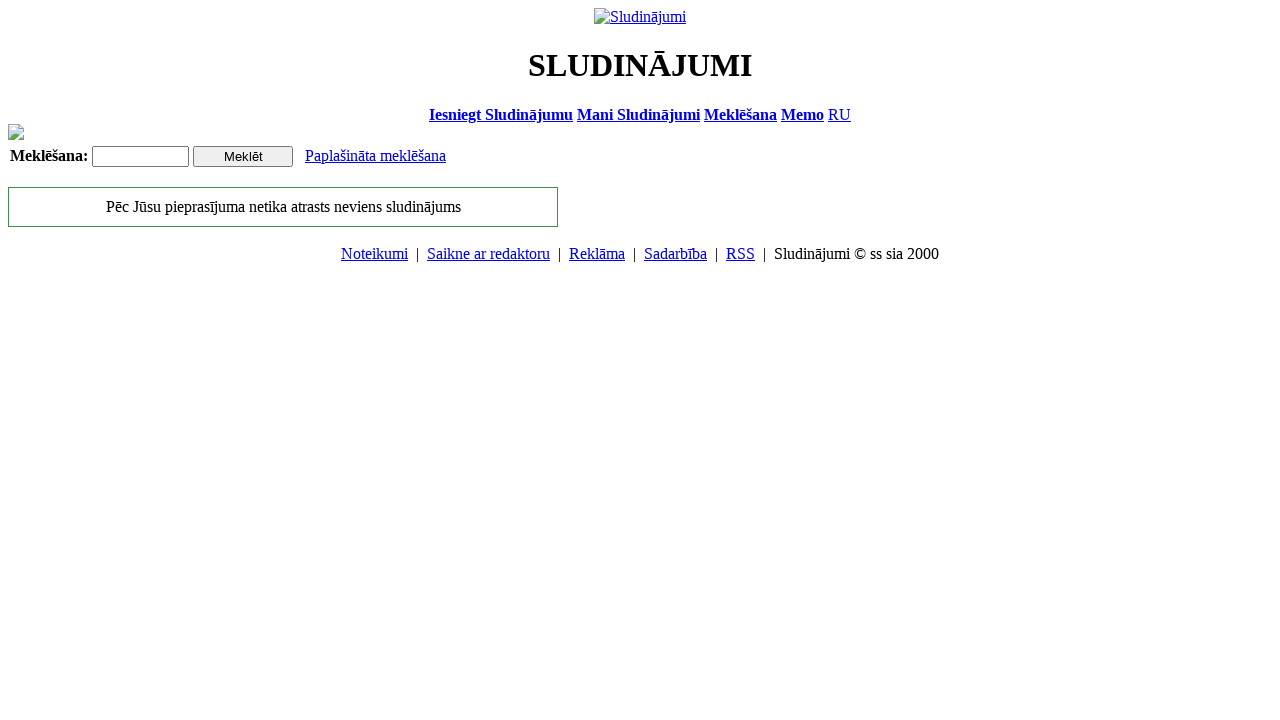